Tests file upload functionality by selecting a file and clicking the submit button on a file upload form

Starting URL: http://the-internet.herokuapp.com/upload

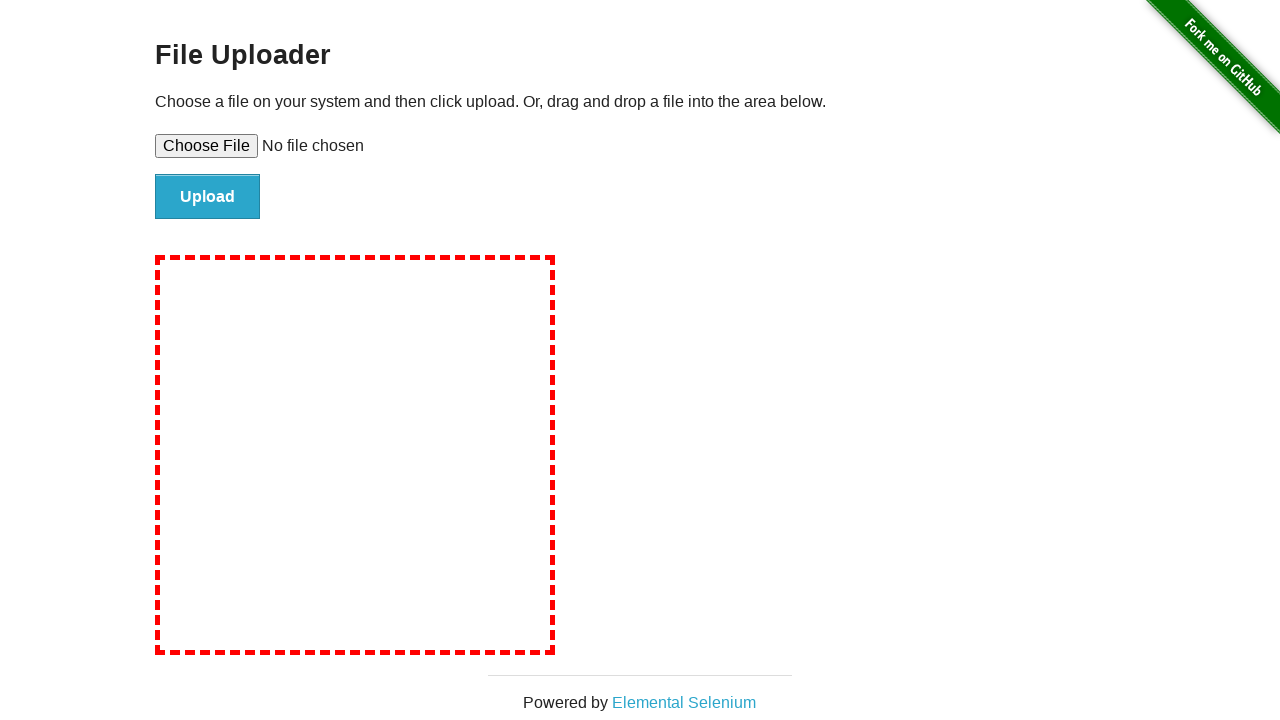

Created temporary test file for upload
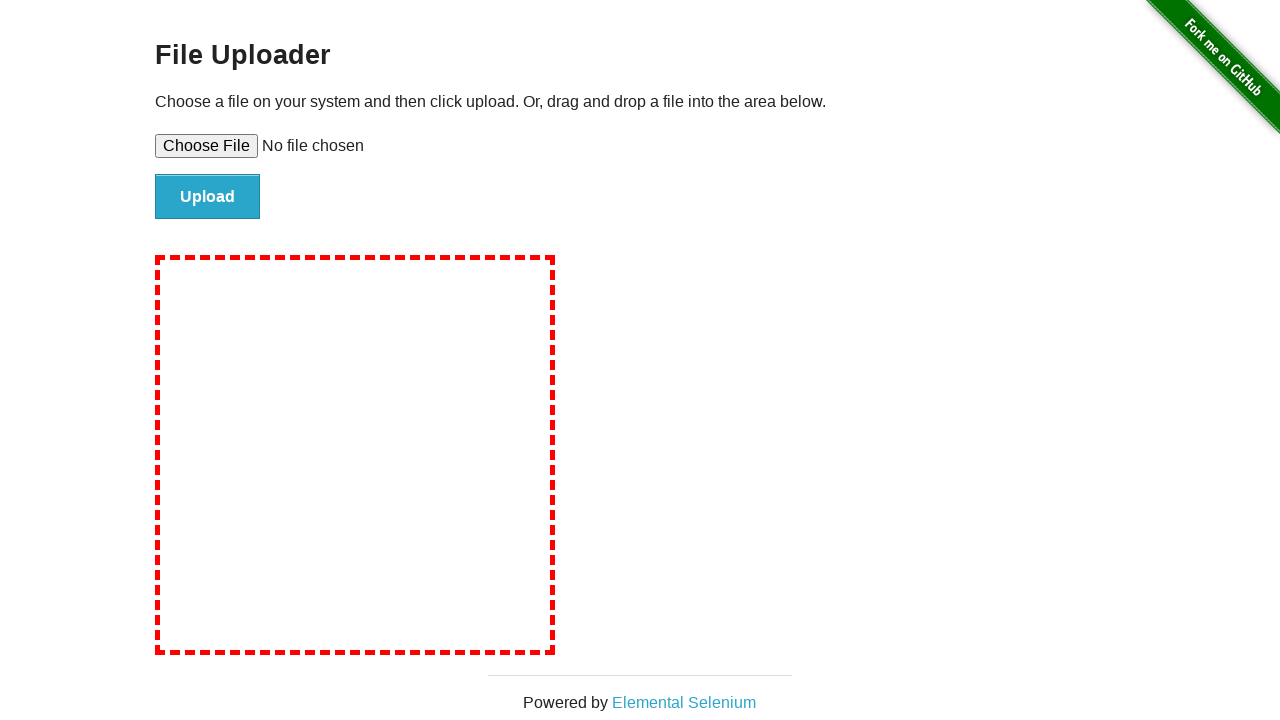

Selected file for upload using file input field
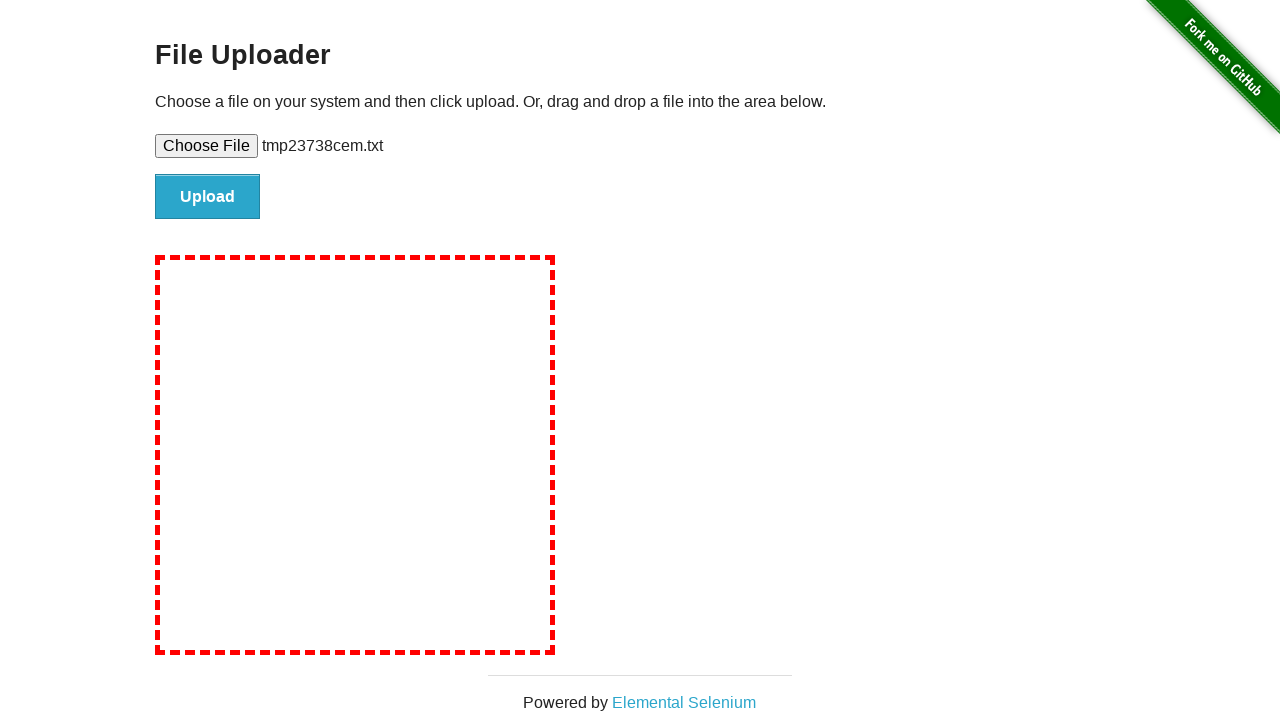

Clicked submit button to upload file at (208, 197) on #file-submit
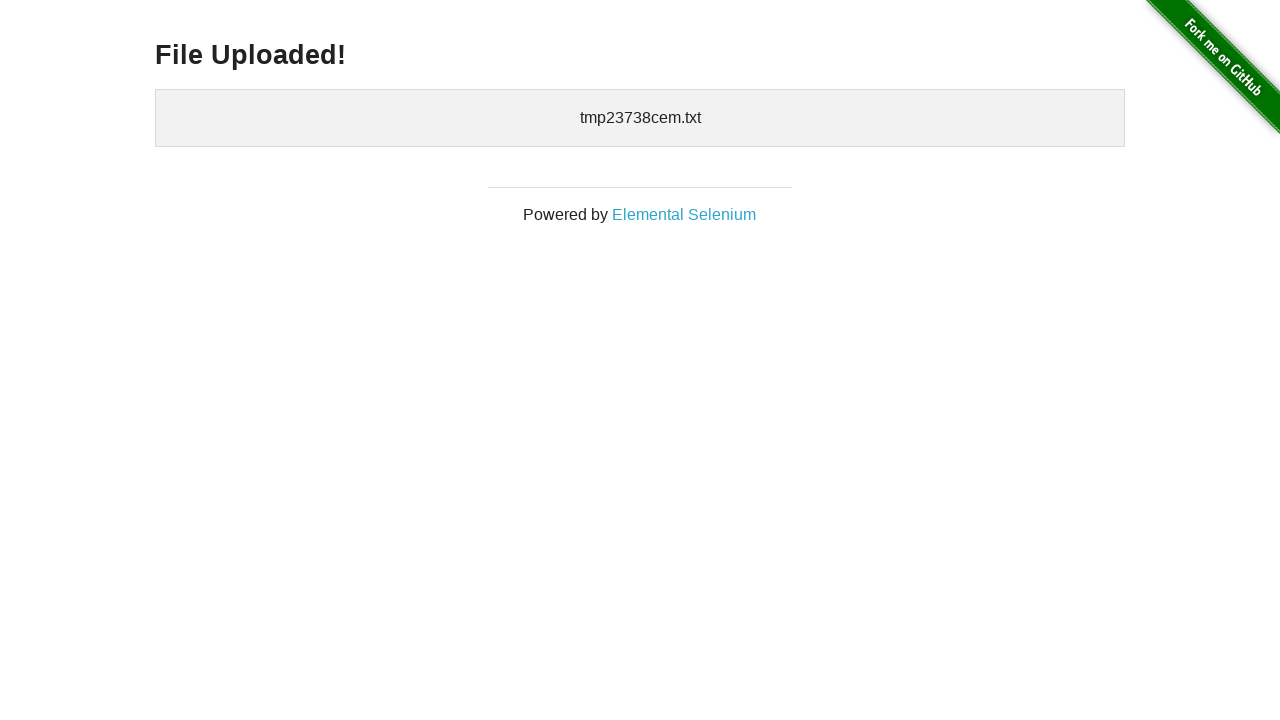

Upload completed and confirmation element loaded
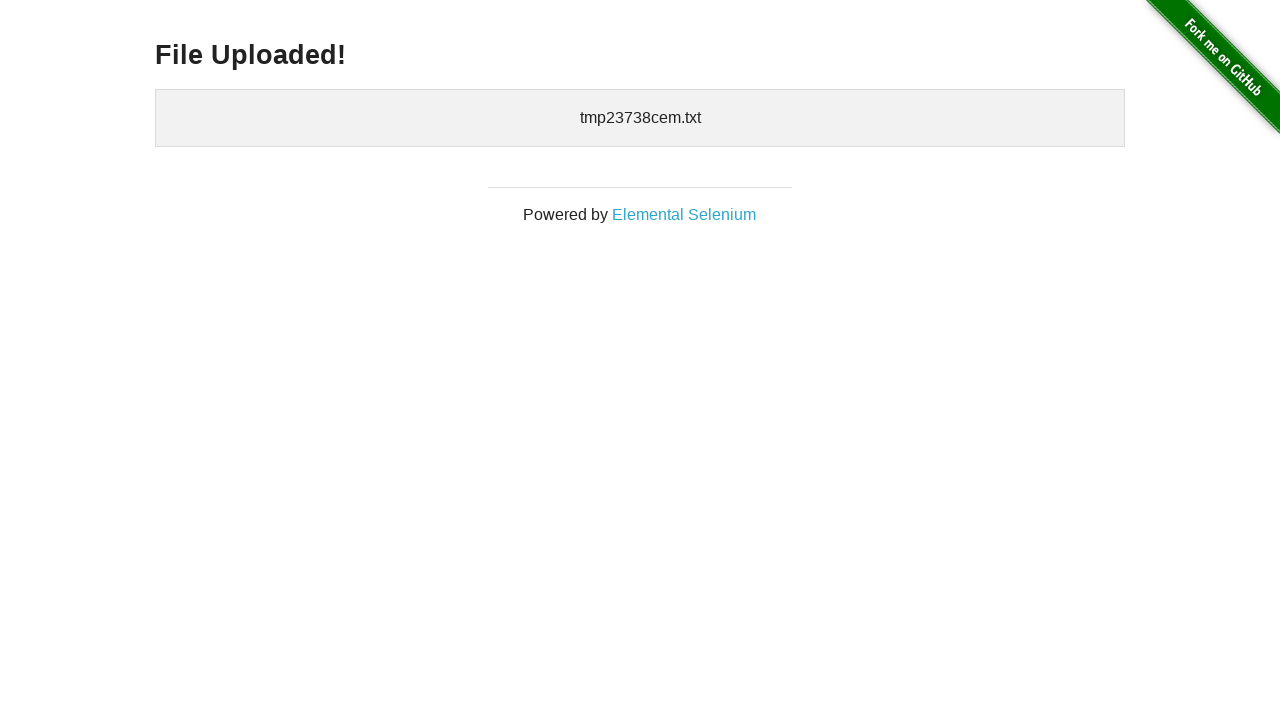

Cleaned up temporary test file
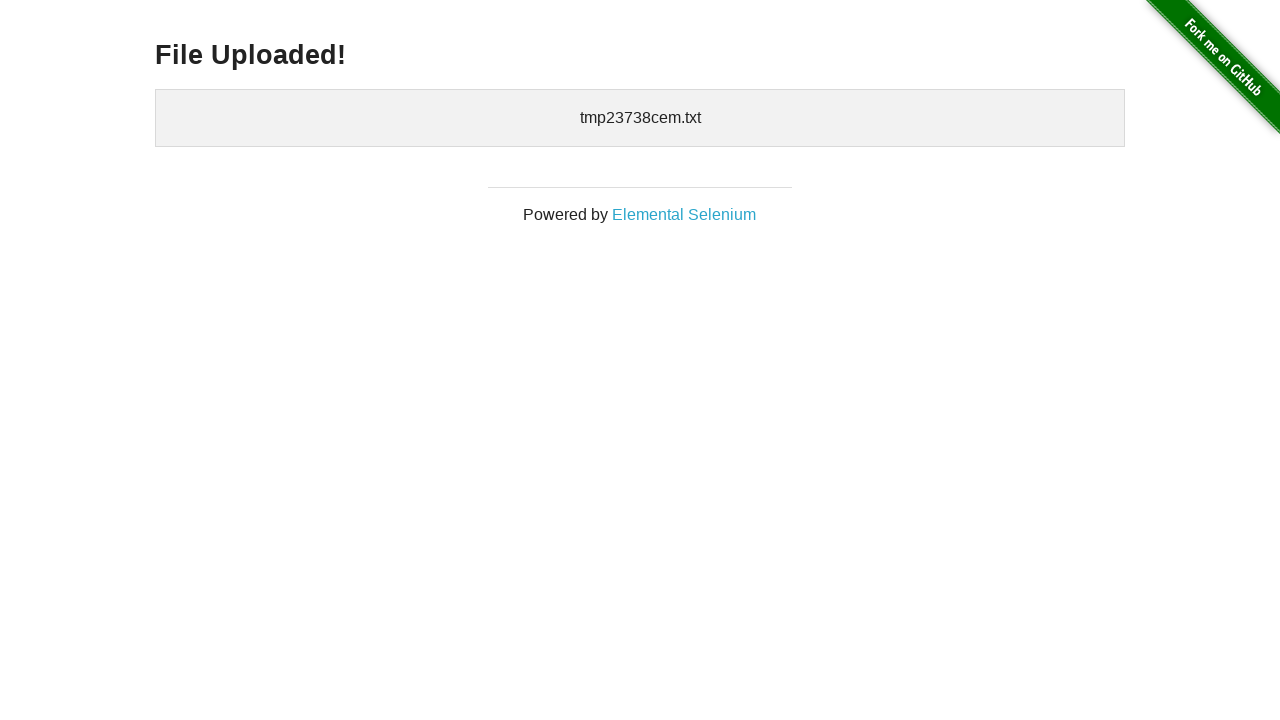

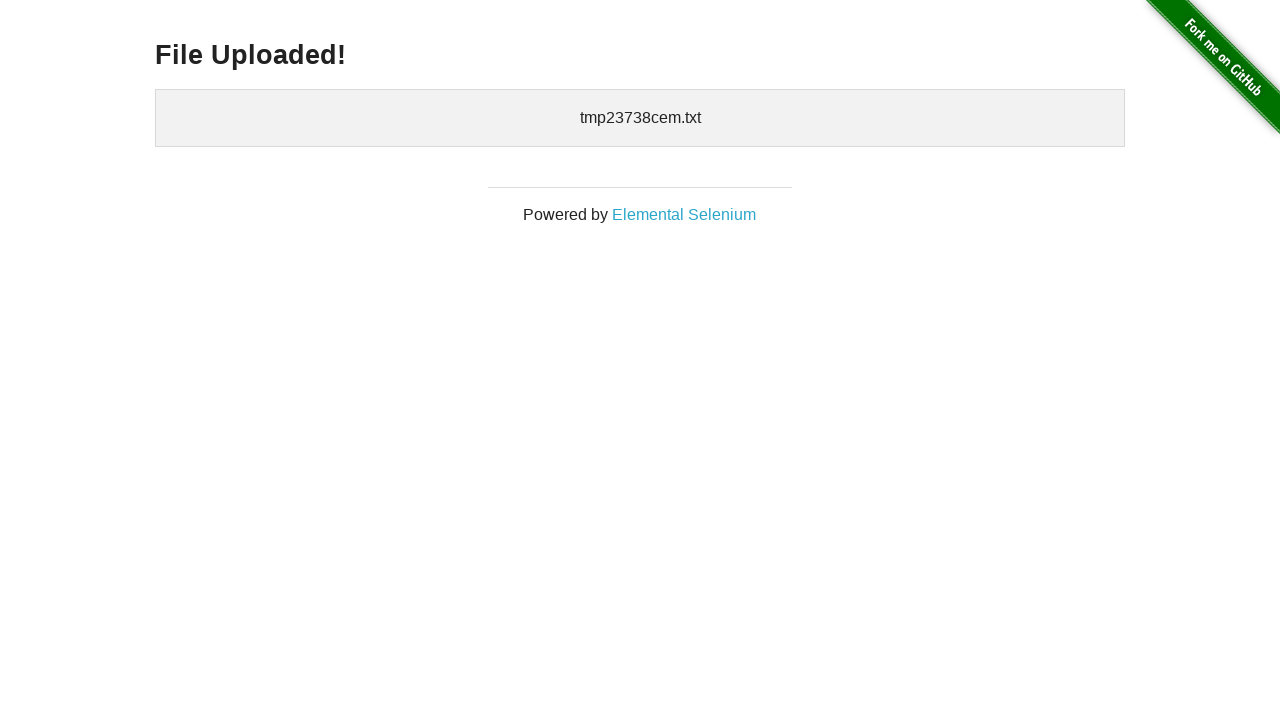